Tests switching back to All filter to display all todo items regardless of completion status

Starting URL: https://demo.playwright.dev/todomvc

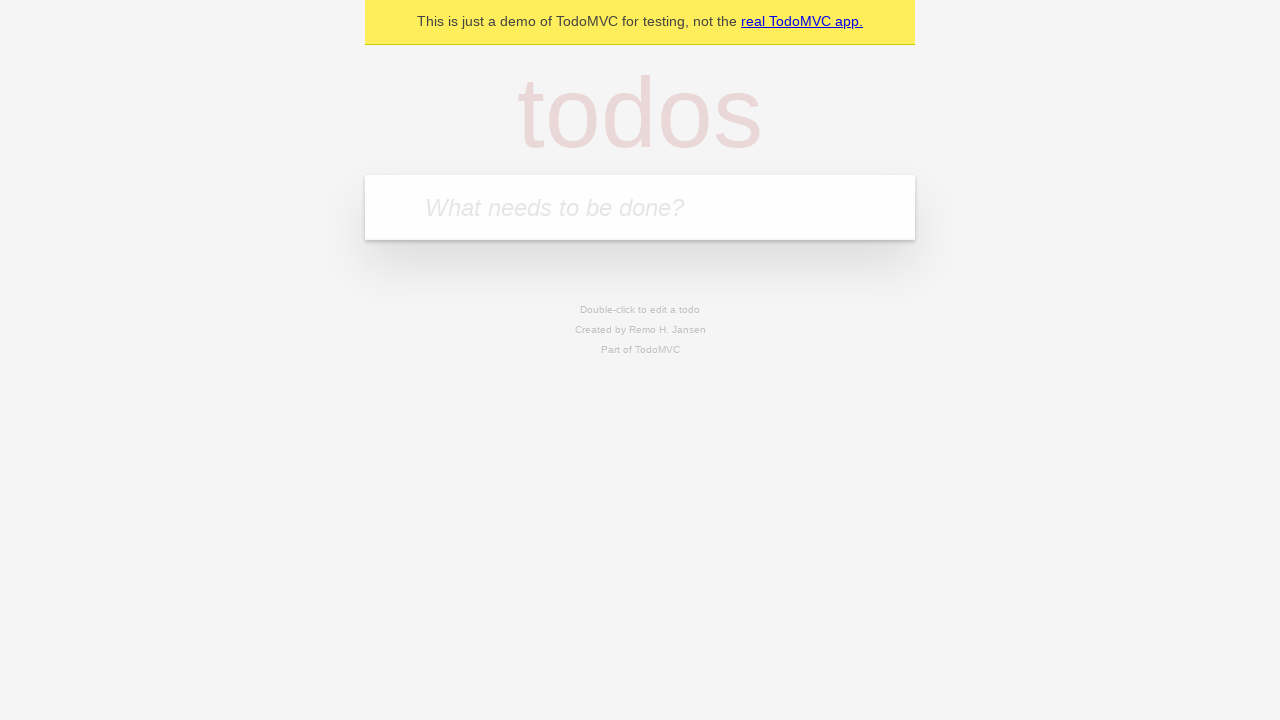

Filled todo input with 'buy some cheese' on internal:attr=[placeholder="What needs to be done?"i]
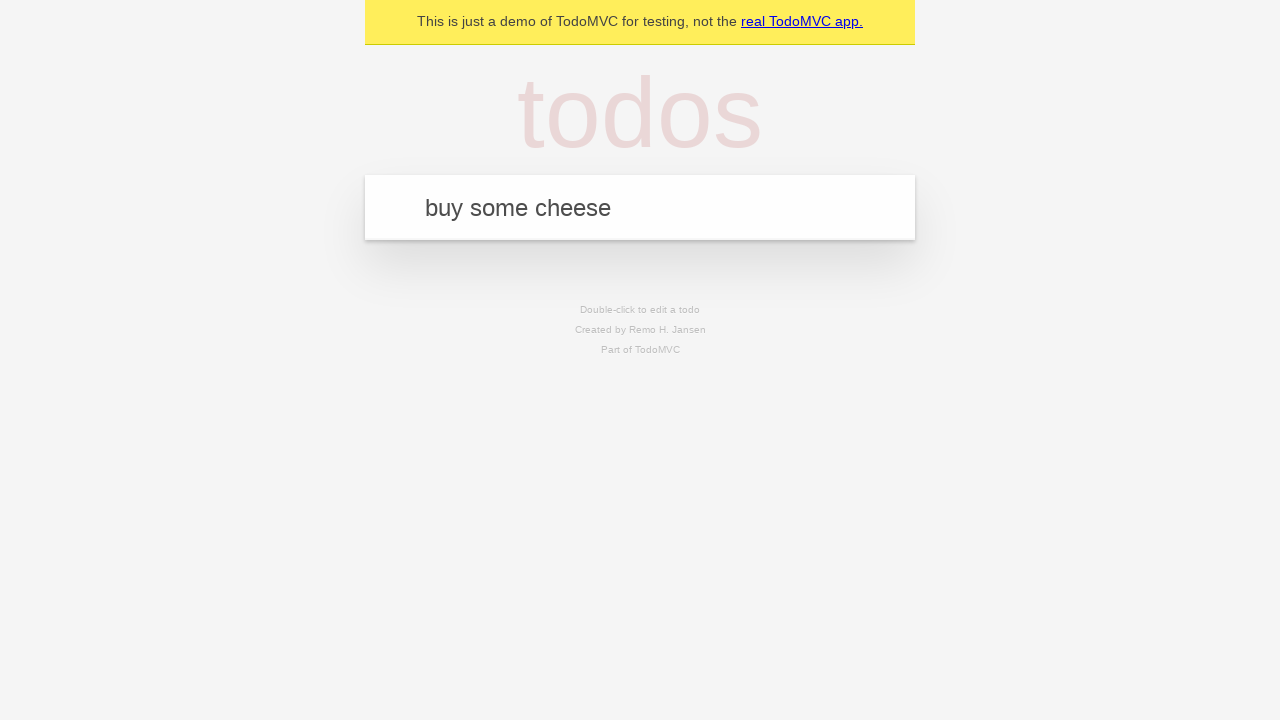

Pressed Enter to add todo 'buy some cheese' on internal:attr=[placeholder="What needs to be done?"i]
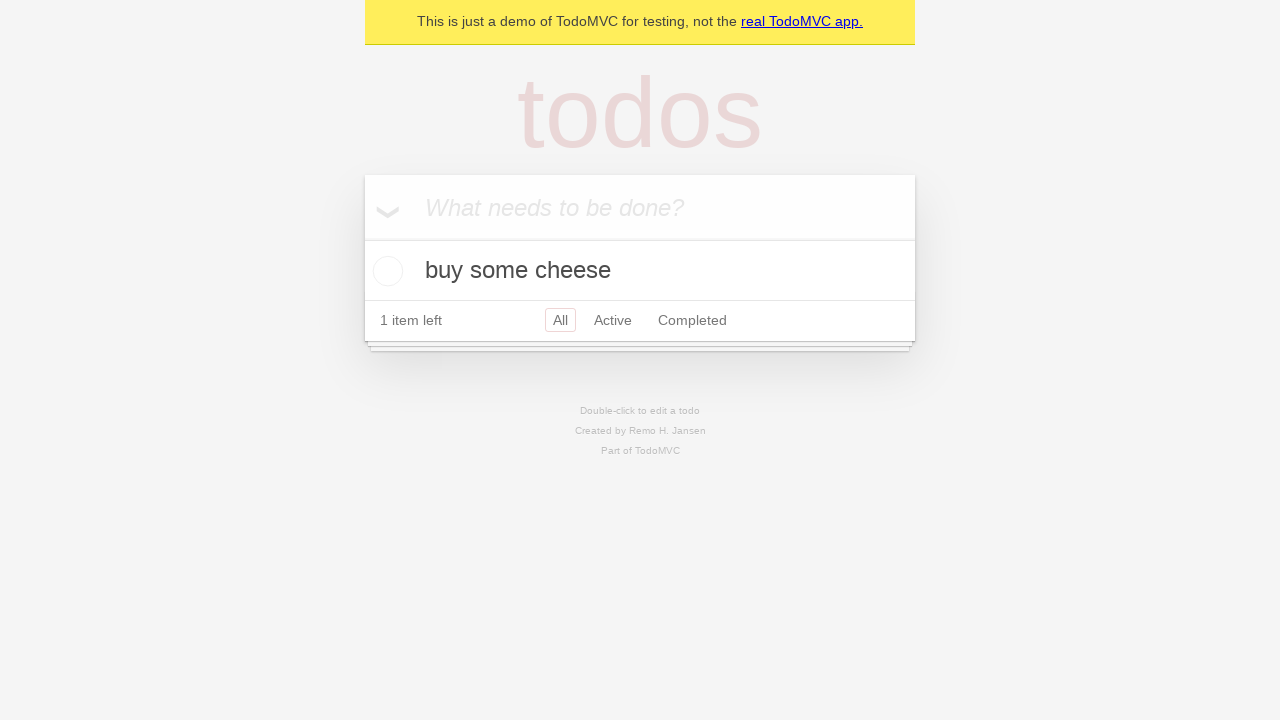

Filled todo input with 'feed the cat' on internal:attr=[placeholder="What needs to be done?"i]
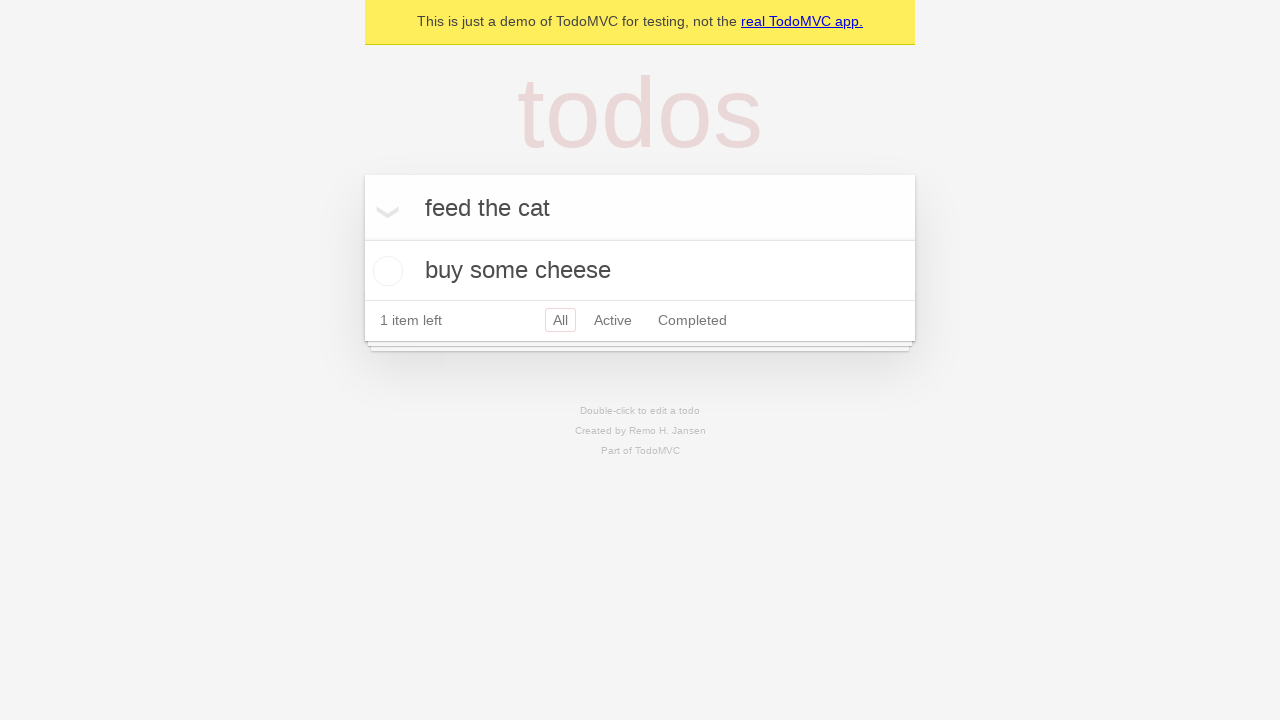

Pressed Enter to add todo 'feed the cat' on internal:attr=[placeholder="What needs to be done?"i]
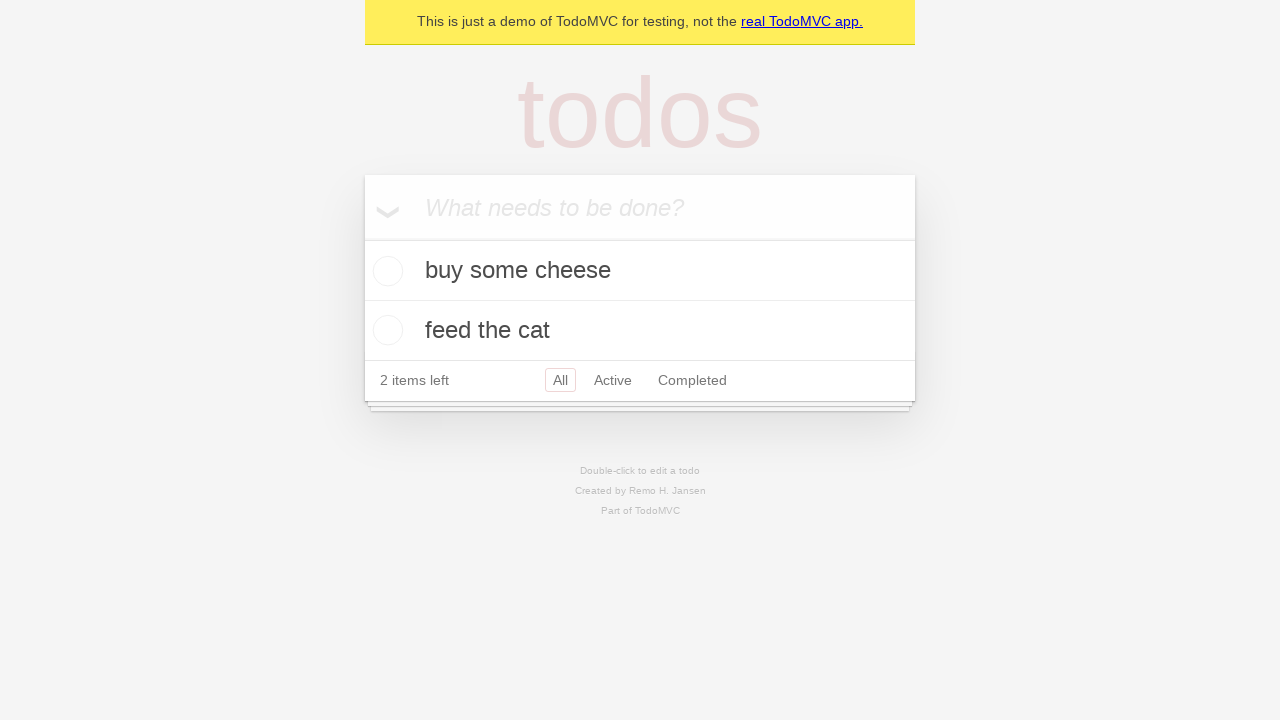

Filled todo input with 'book a doctors appointment' on internal:attr=[placeholder="What needs to be done?"i]
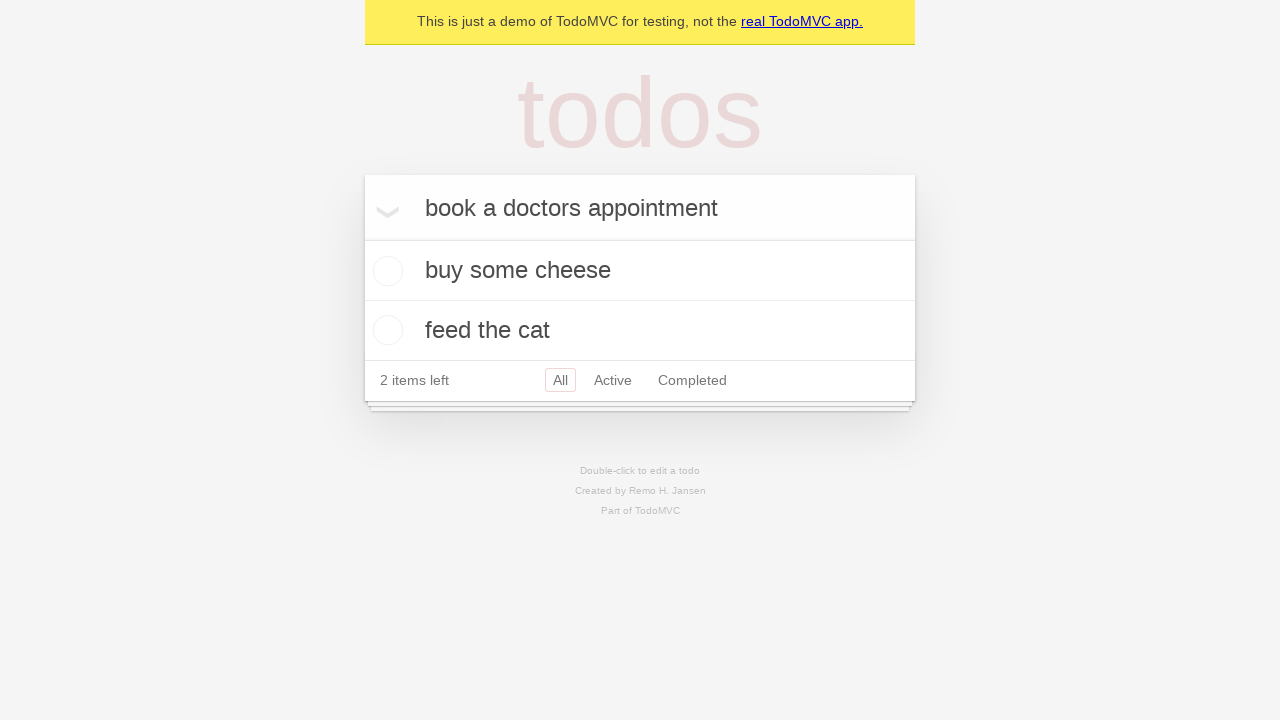

Pressed Enter to add todo 'book a doctors appointment' on internal:attr=[placeholder="What needs to be done?"i]
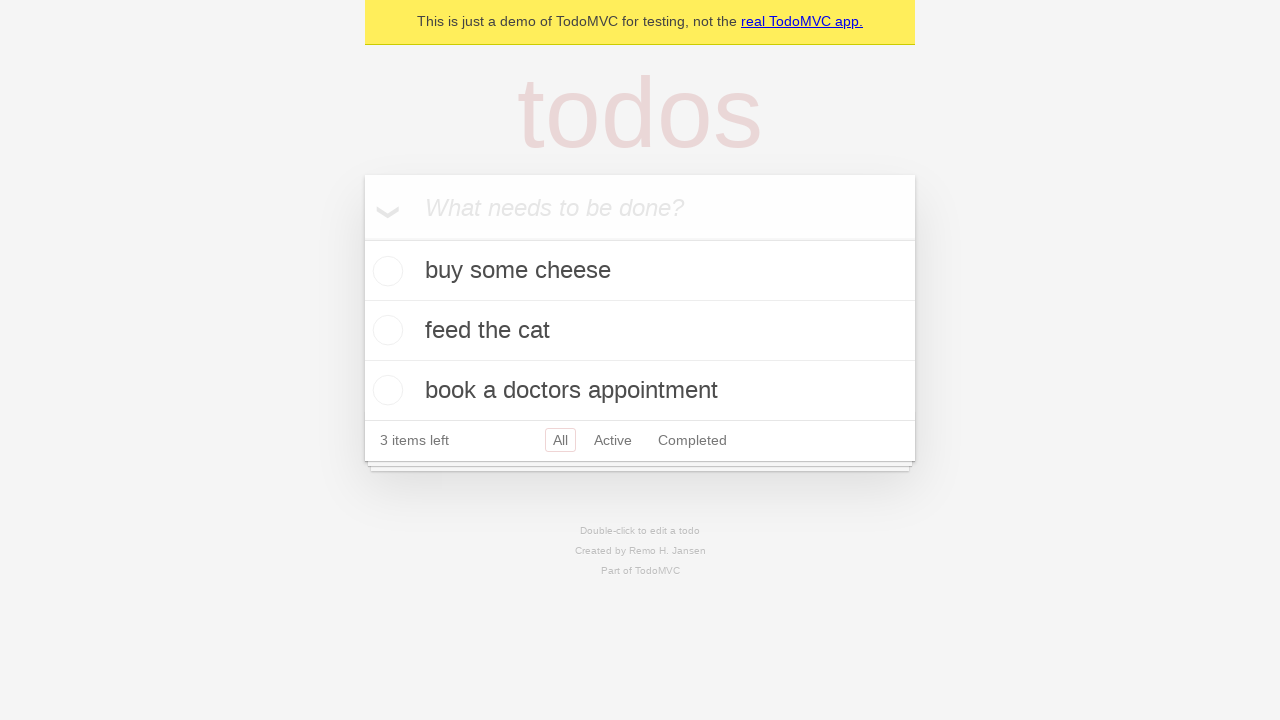

Waited for all 3 todo items to be created
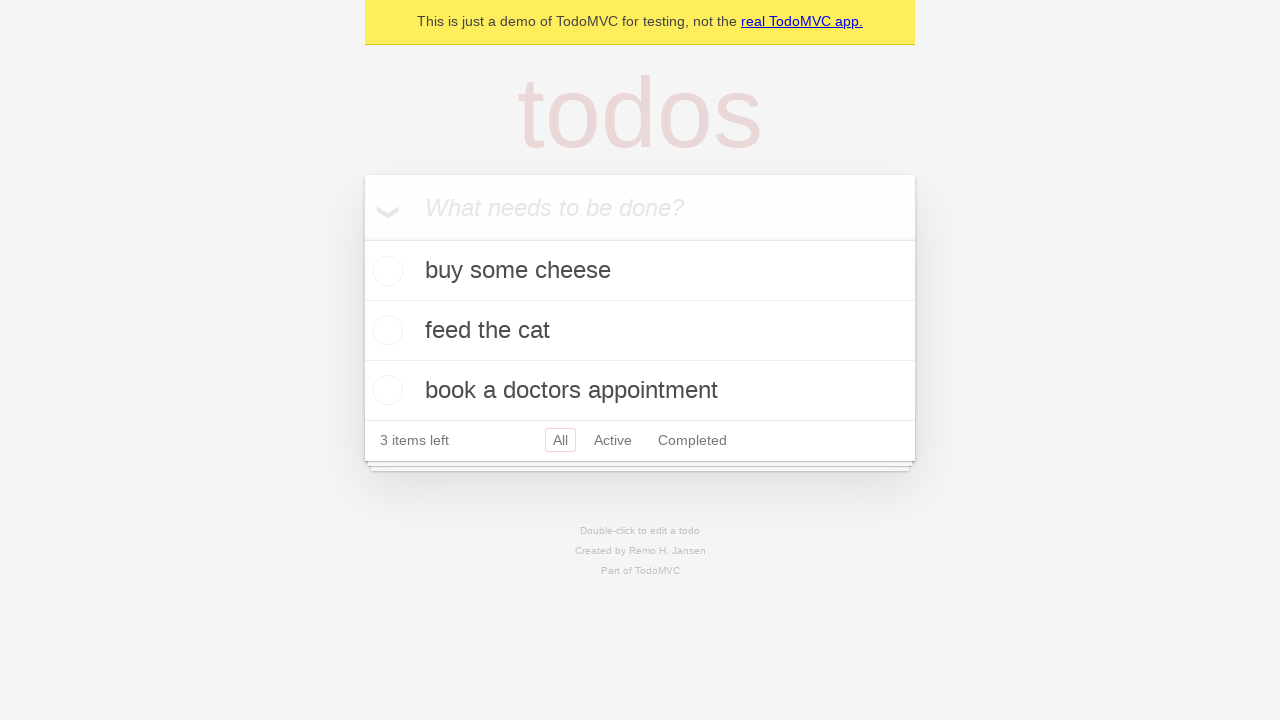

Checked the second todo item (feed the cat) at (385, 330) on internal:testid=[data-testid="todo-item"s] >> nth=1 >> internal:role=checkbox
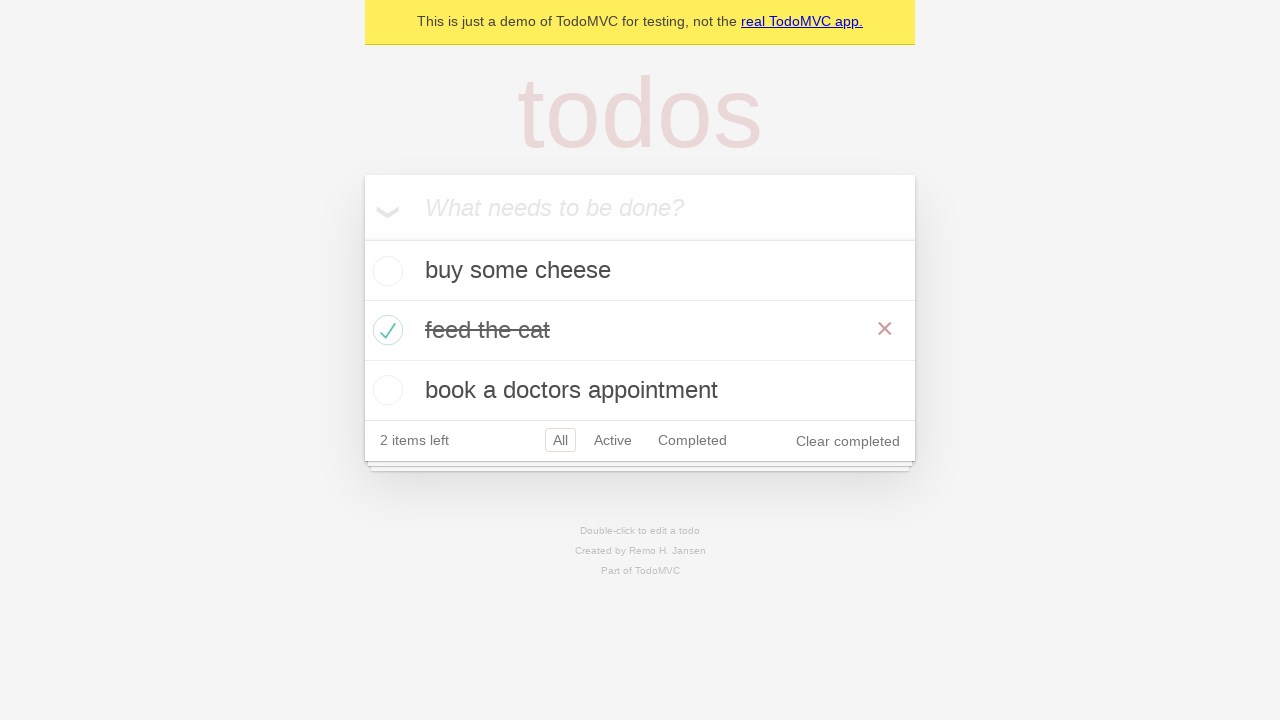

Clicked Active filter to display only incomplete todos at (613, 440) on internal:role=link[name="Active"i]
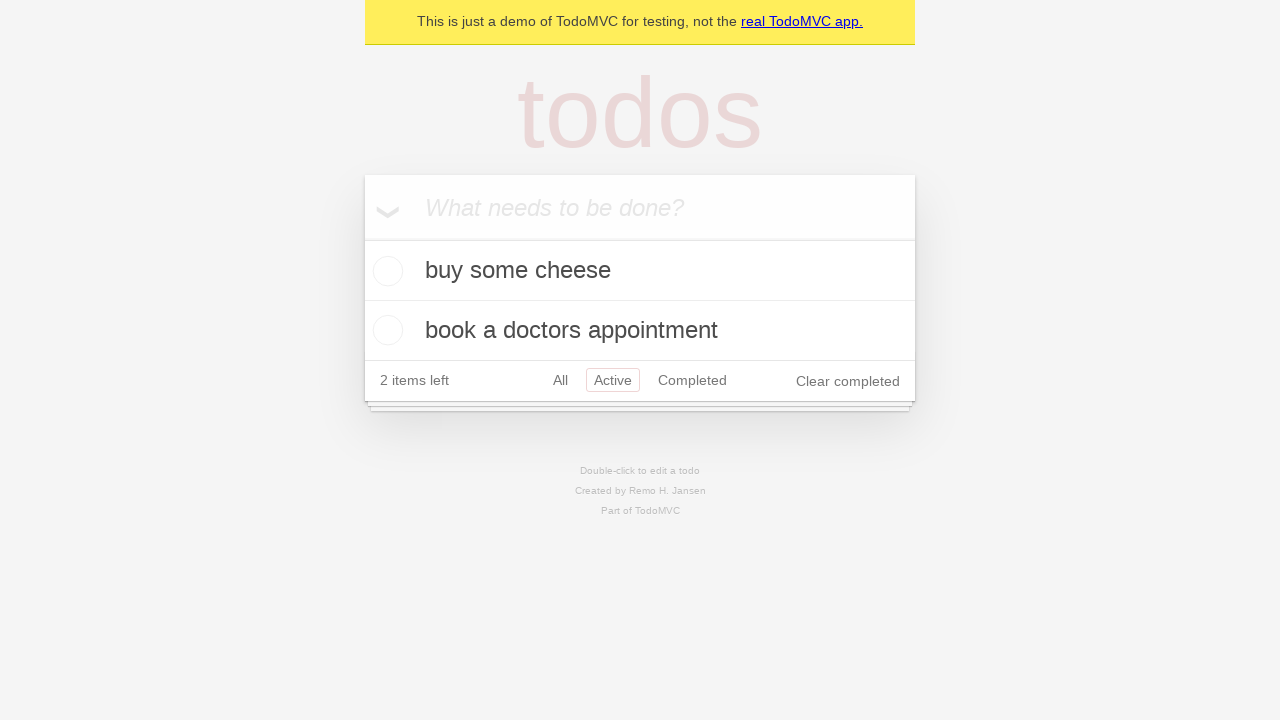

Clicked Completed filter to display only completed todos at (692, 380) on internal:role=link[name="Completed"i]
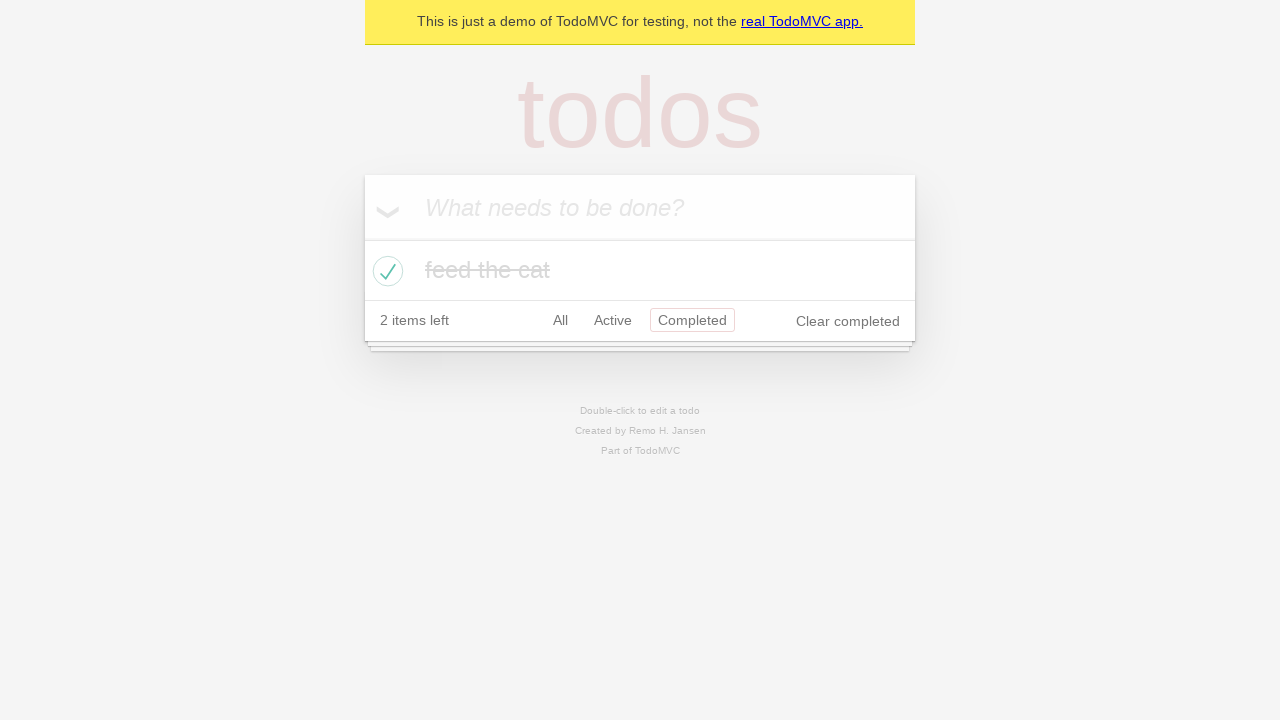

Clicked All filter to display all todo items at (560, 320) on internal:role=link[name="All"i]
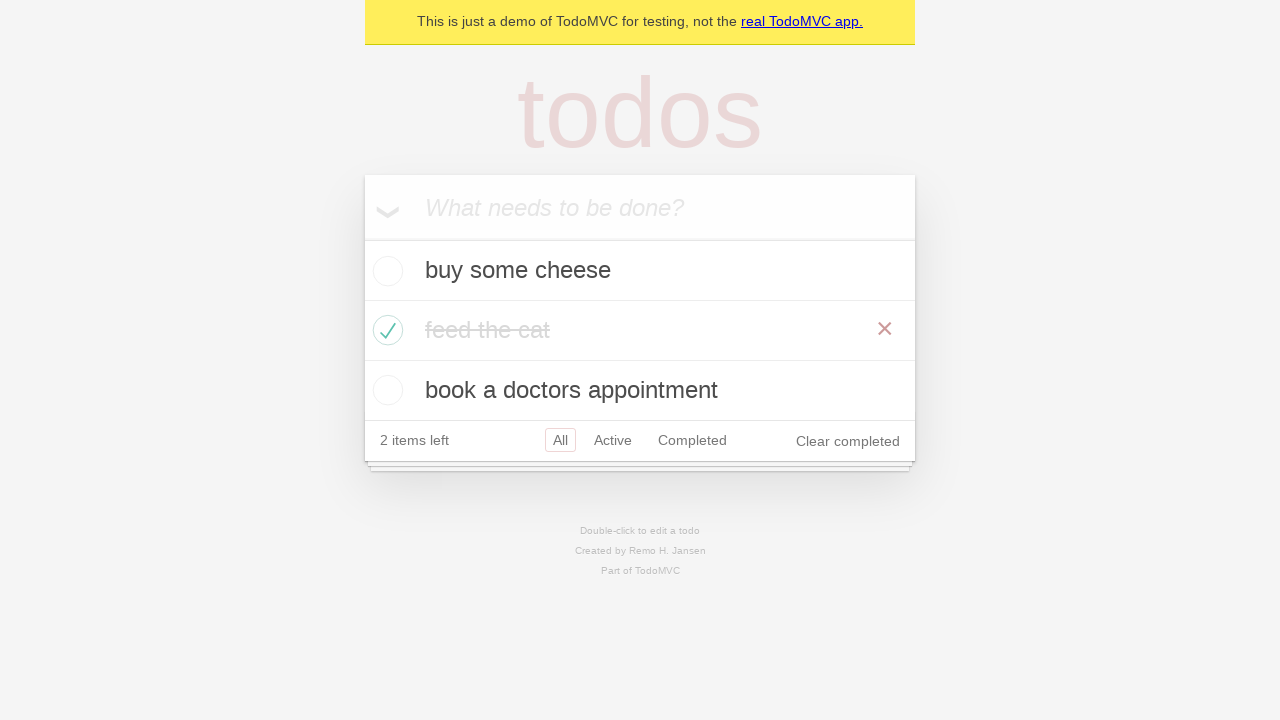

Verified all 3 todo items are displayed in All view
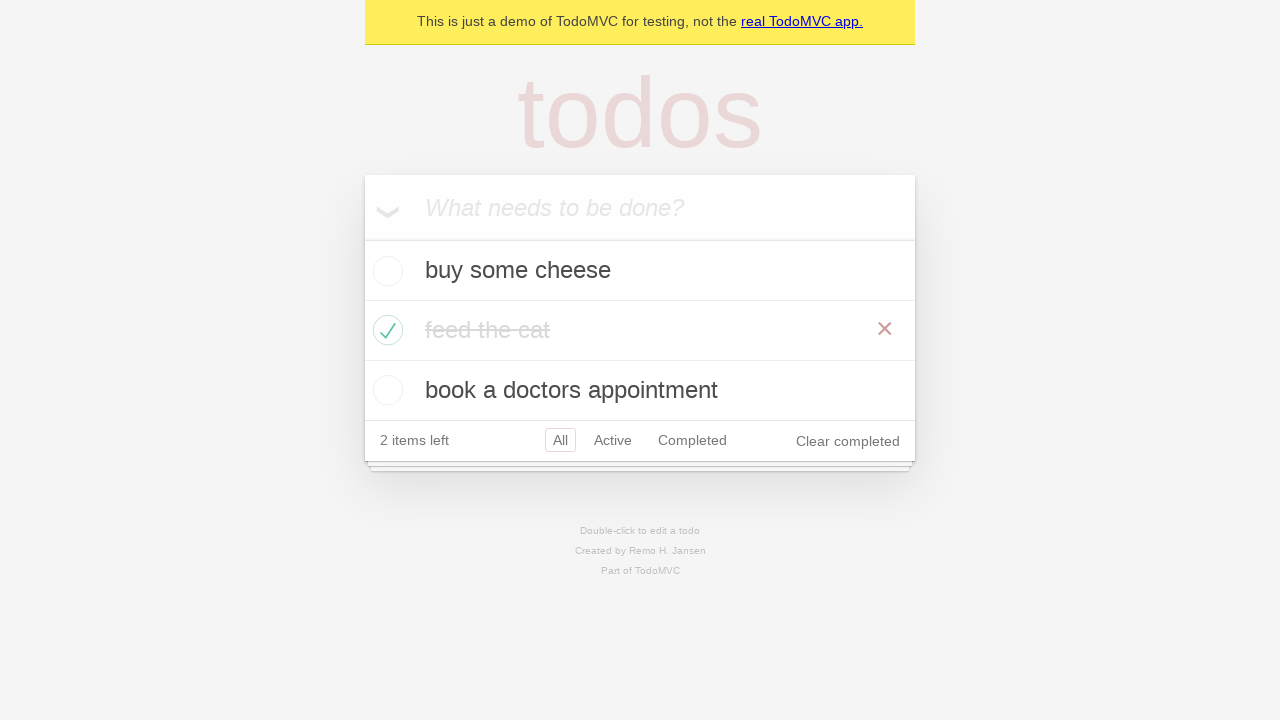

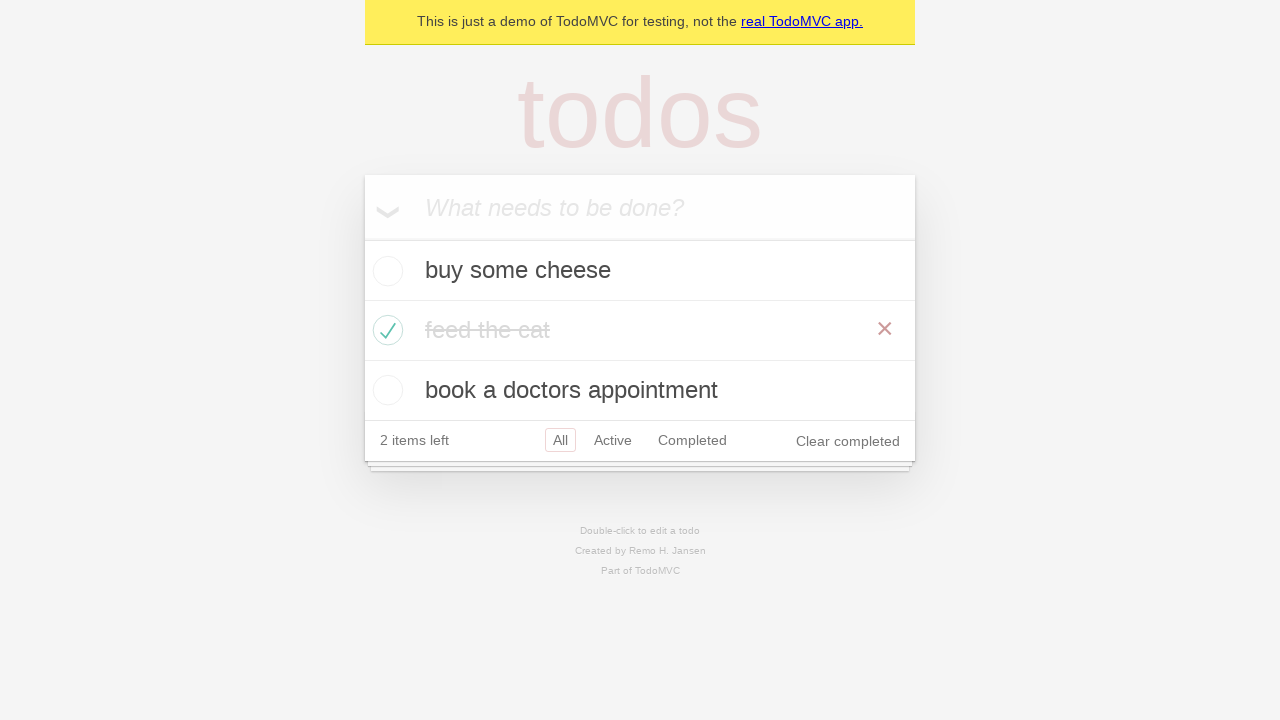